Triggers a confirmation dialog and dismisses it

Starting URL: https://demoqa.com/alerts

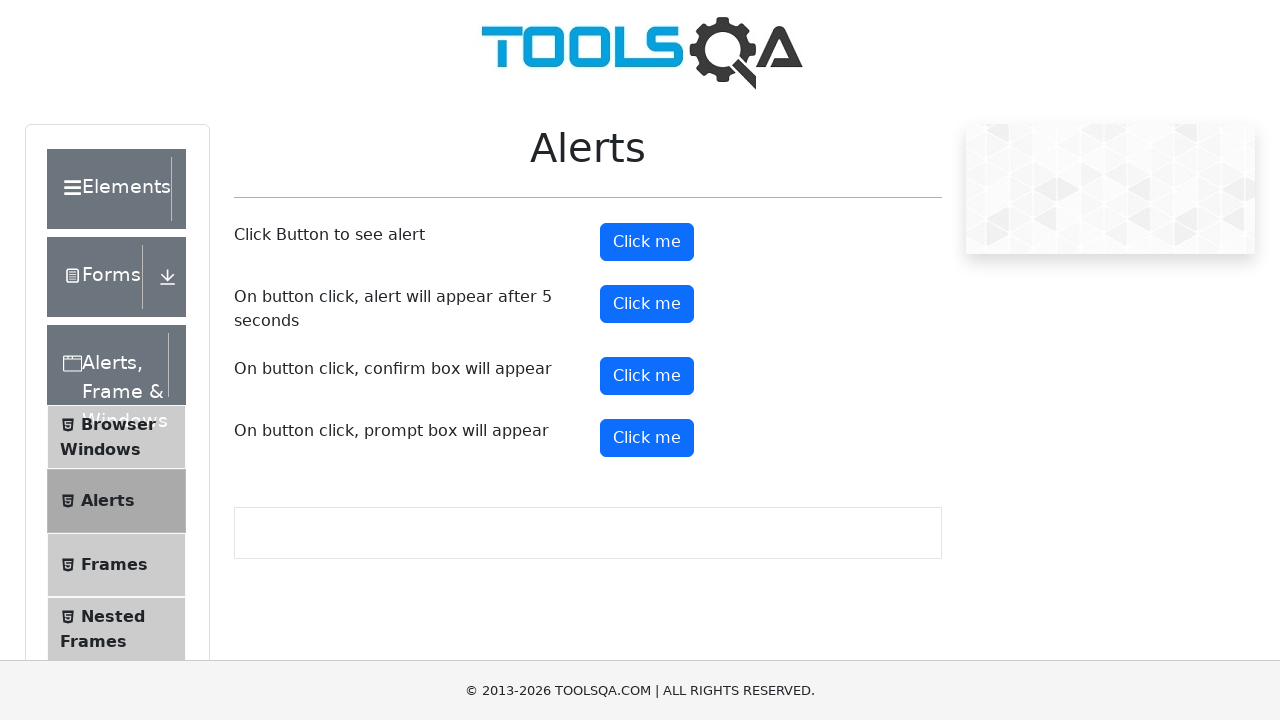

Set up dialog handler to dismiss confirmation dialogs
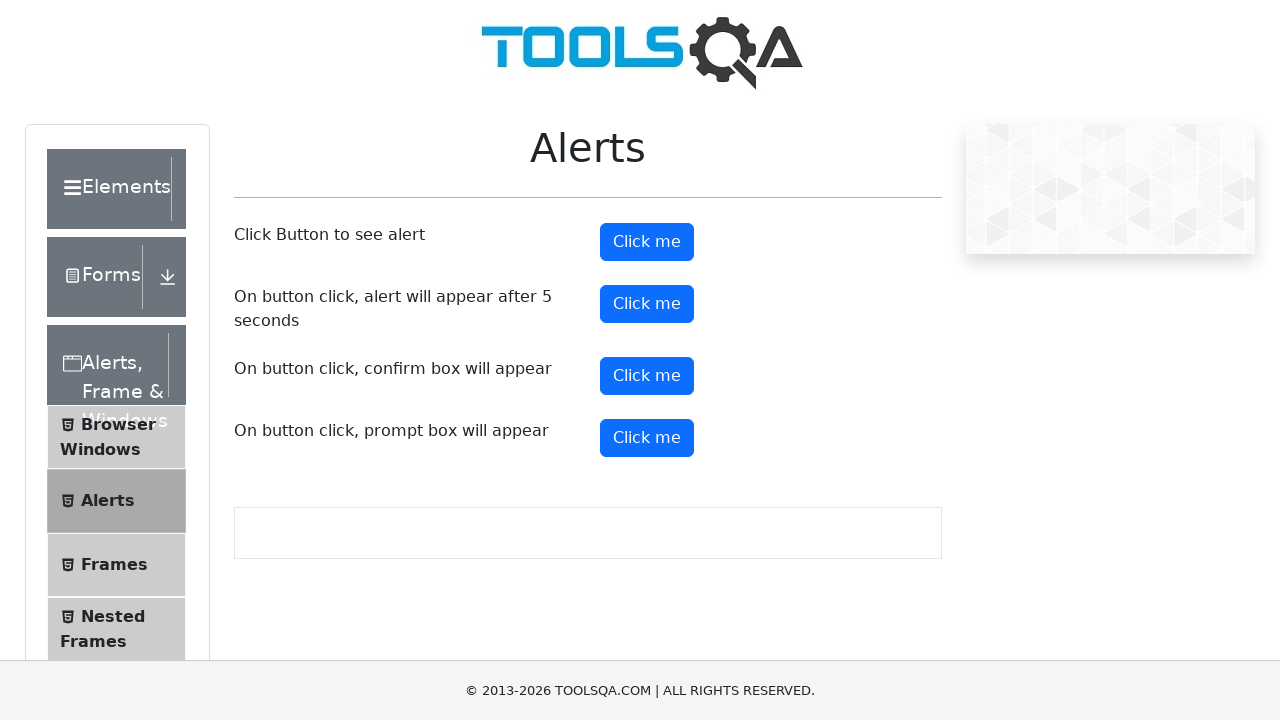

Clicked confirmation button to trigger dialog at (647, 376) on #confirmButton
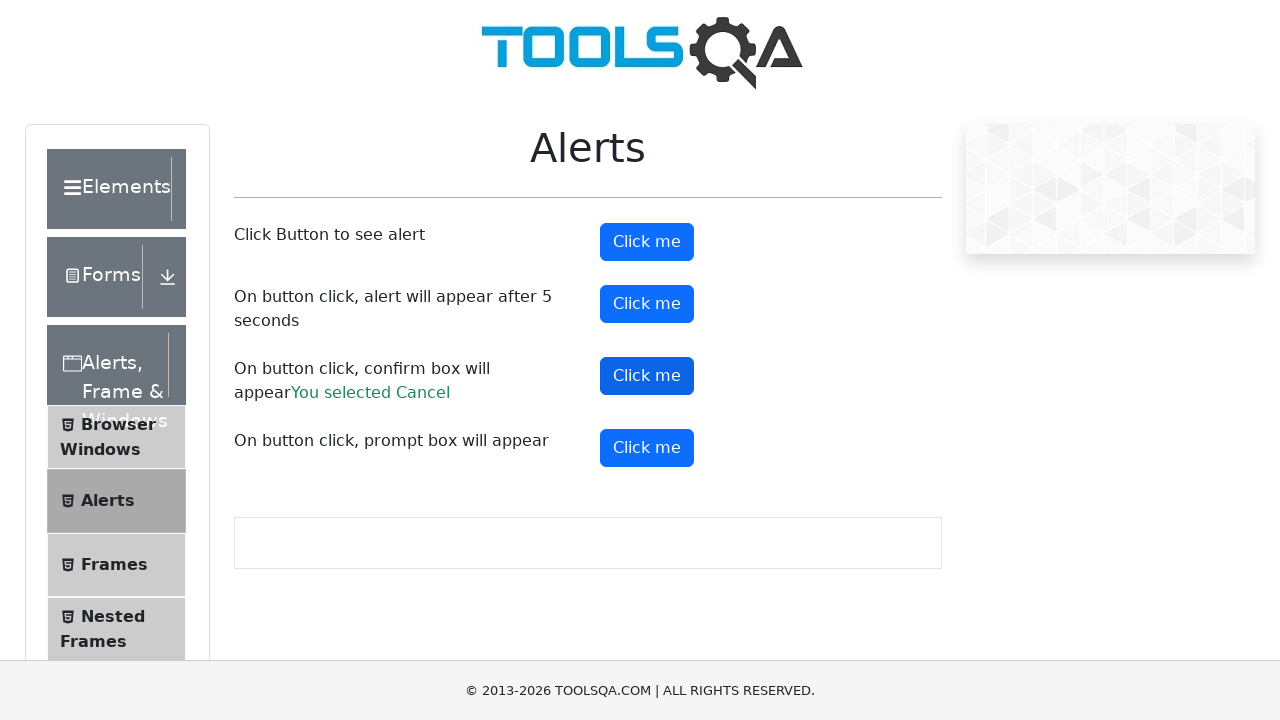

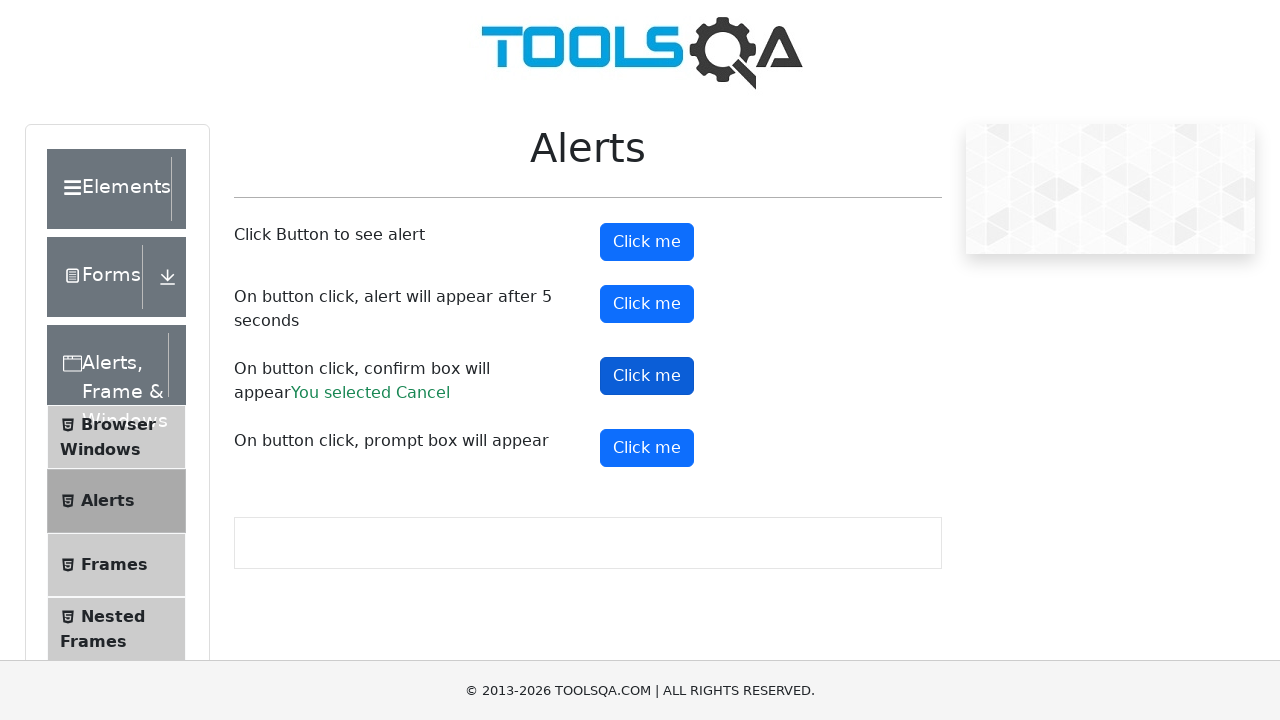